Tests the text box form on DemoQA by filling in full name, email, current address, and permanent address fields, then submitting and verifying the output displays correctly.

Starting URL: http://demoqa.com/text-box

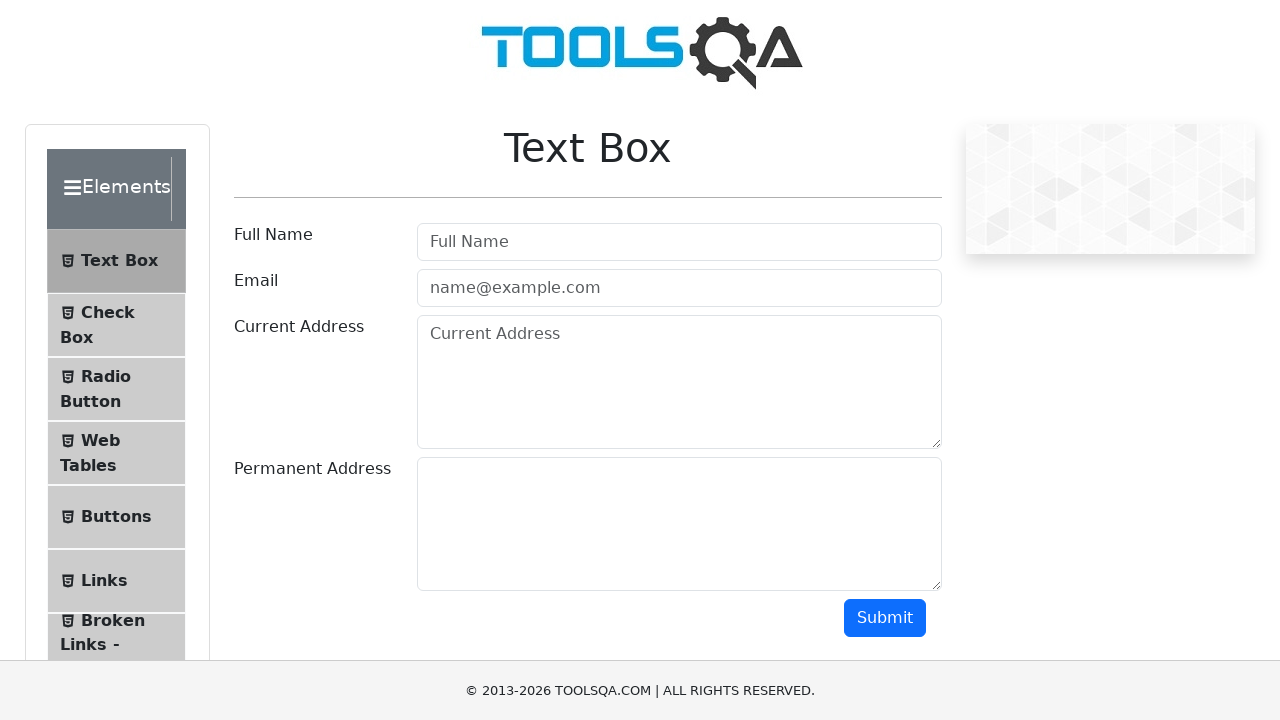

Filled full name field with 'Automation' on #userName
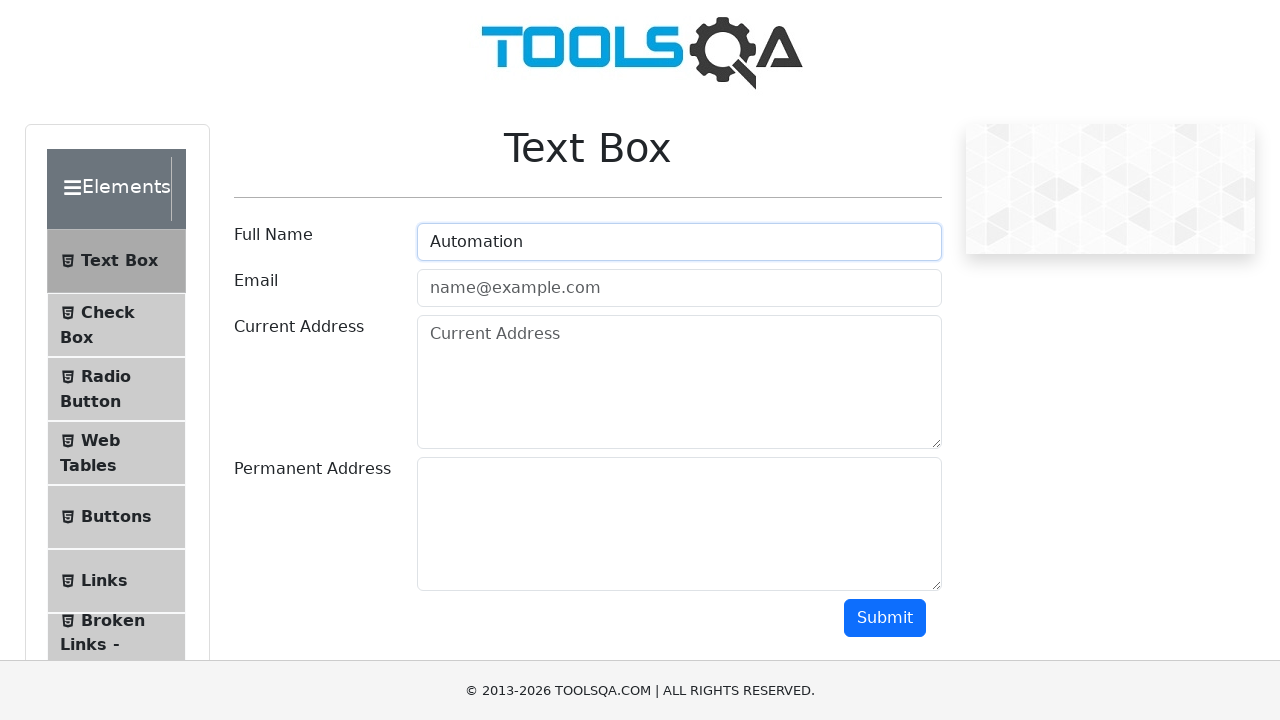

Filled email field with 'name@example.com' on #userEmail
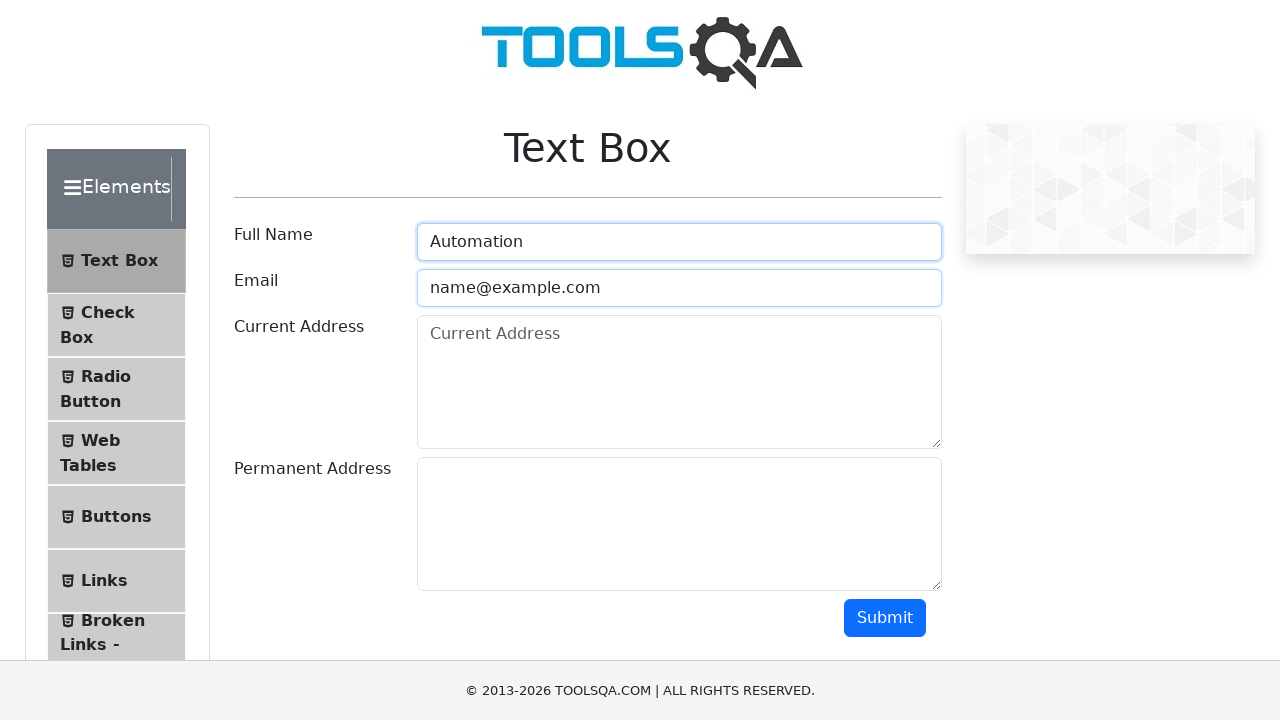

Filled current address field with 'Testing Current Address' on #currentAddress
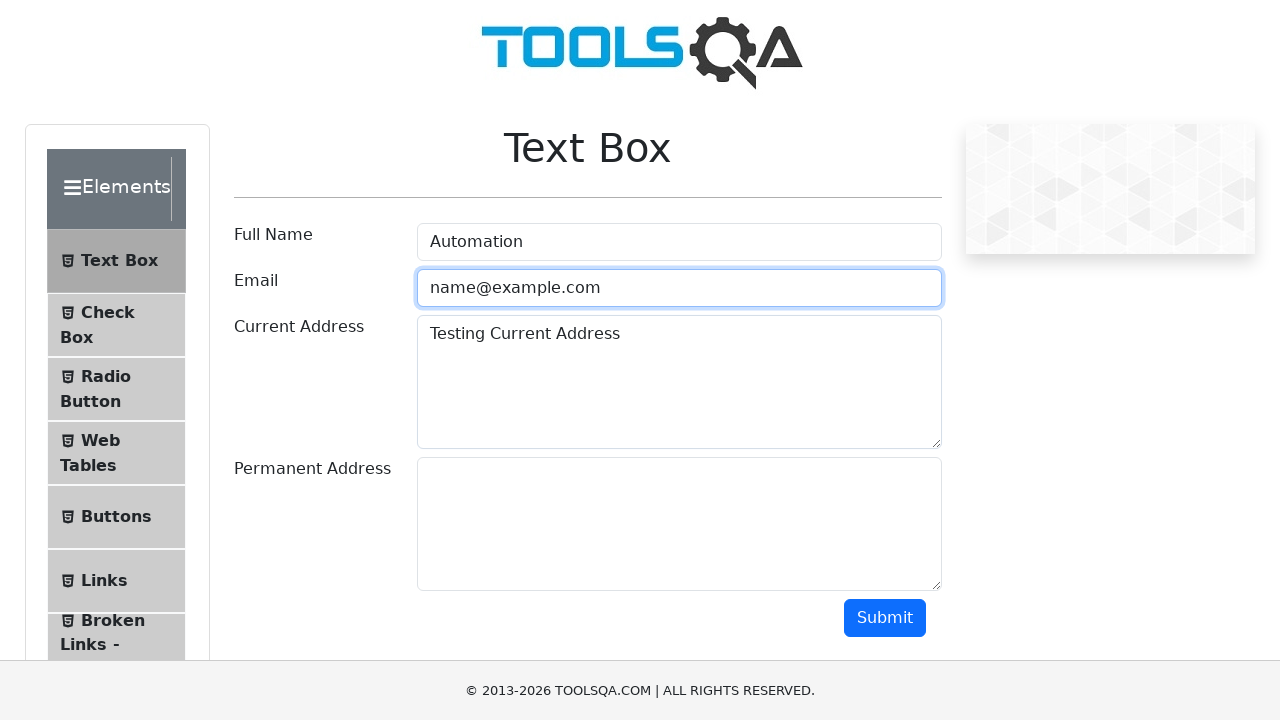

Filled permanent address field with 'Testing Permanent Address' on #permanentAddress
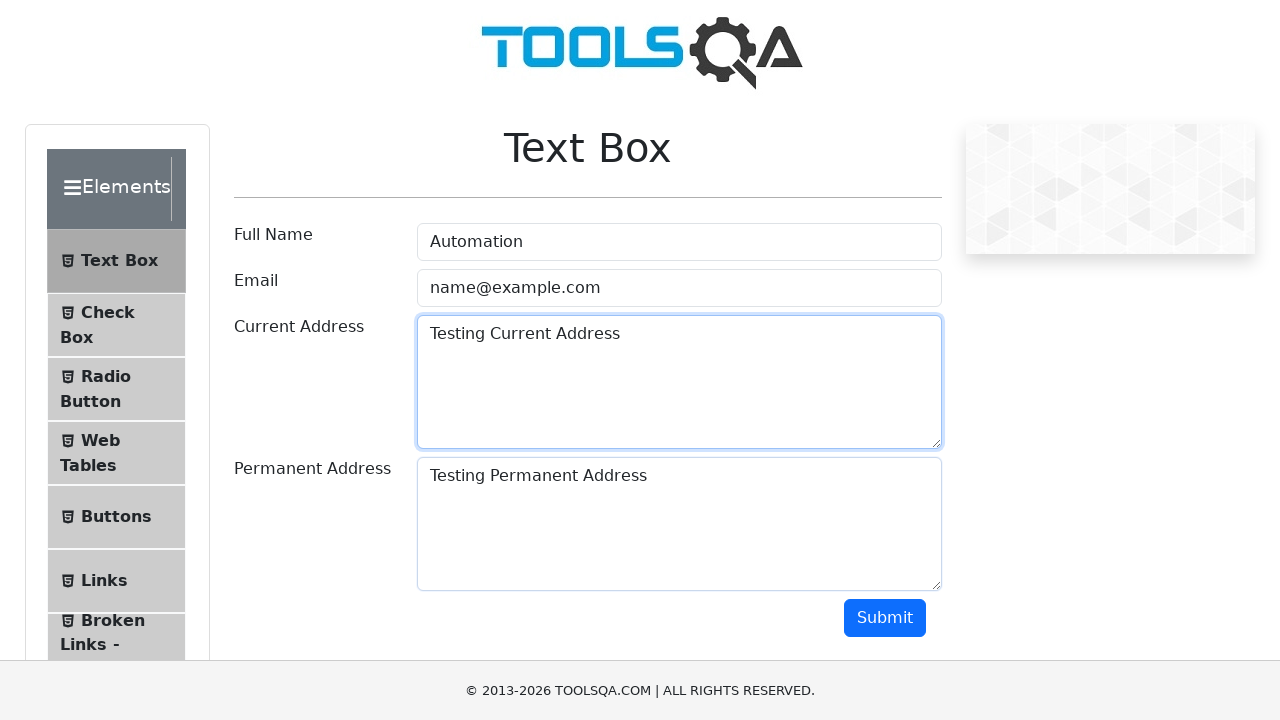

Clicked submit button to submit the form at (885, 618) on #submit
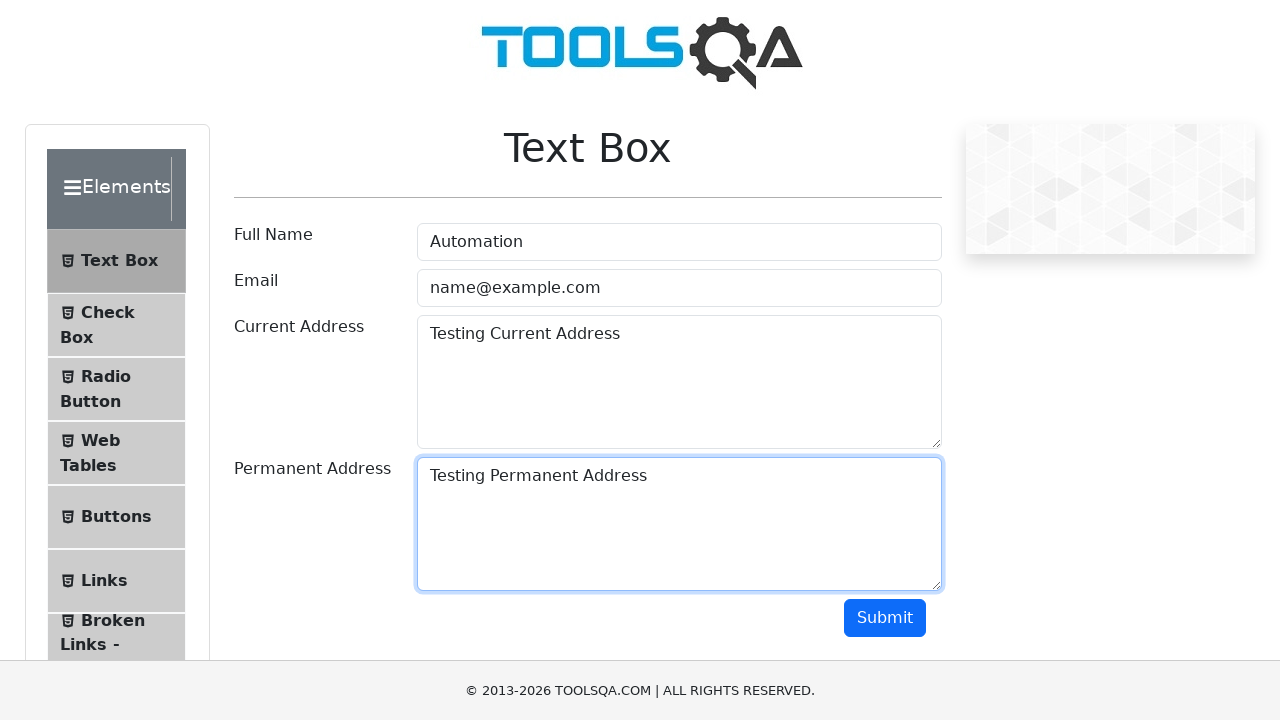

Name output element appeared after form submission
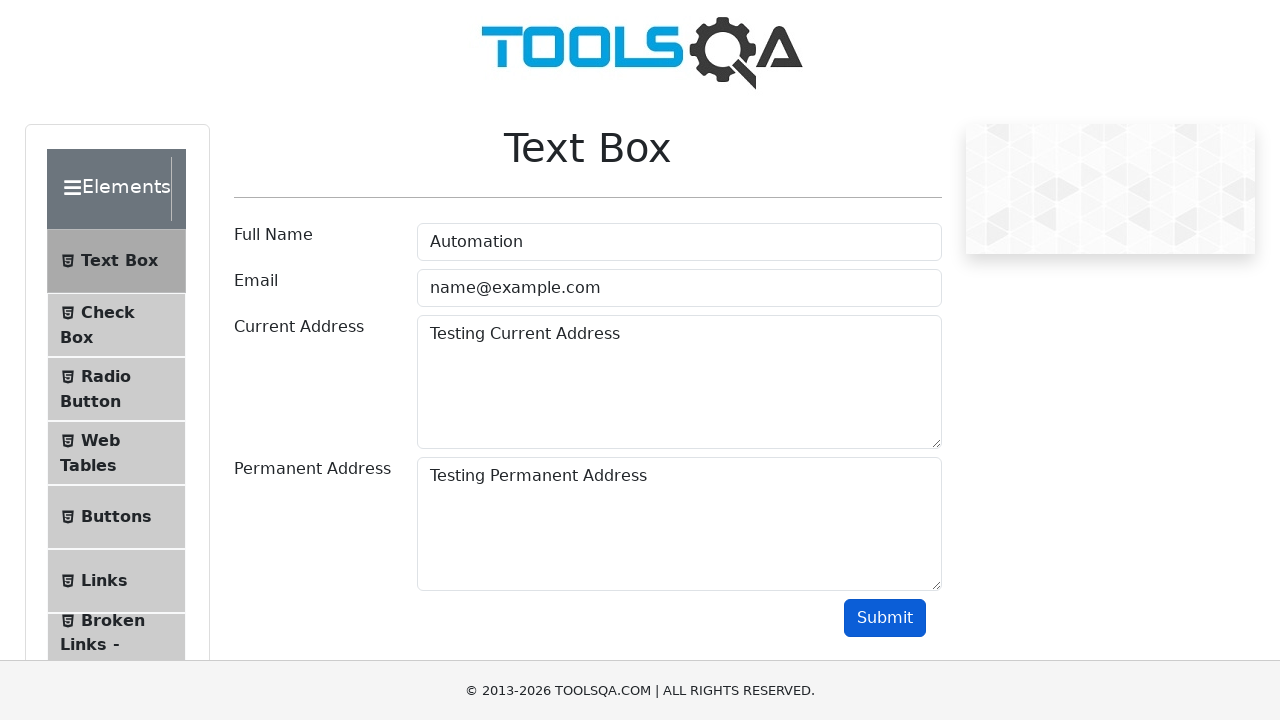

Email output element appeared, form submission verified
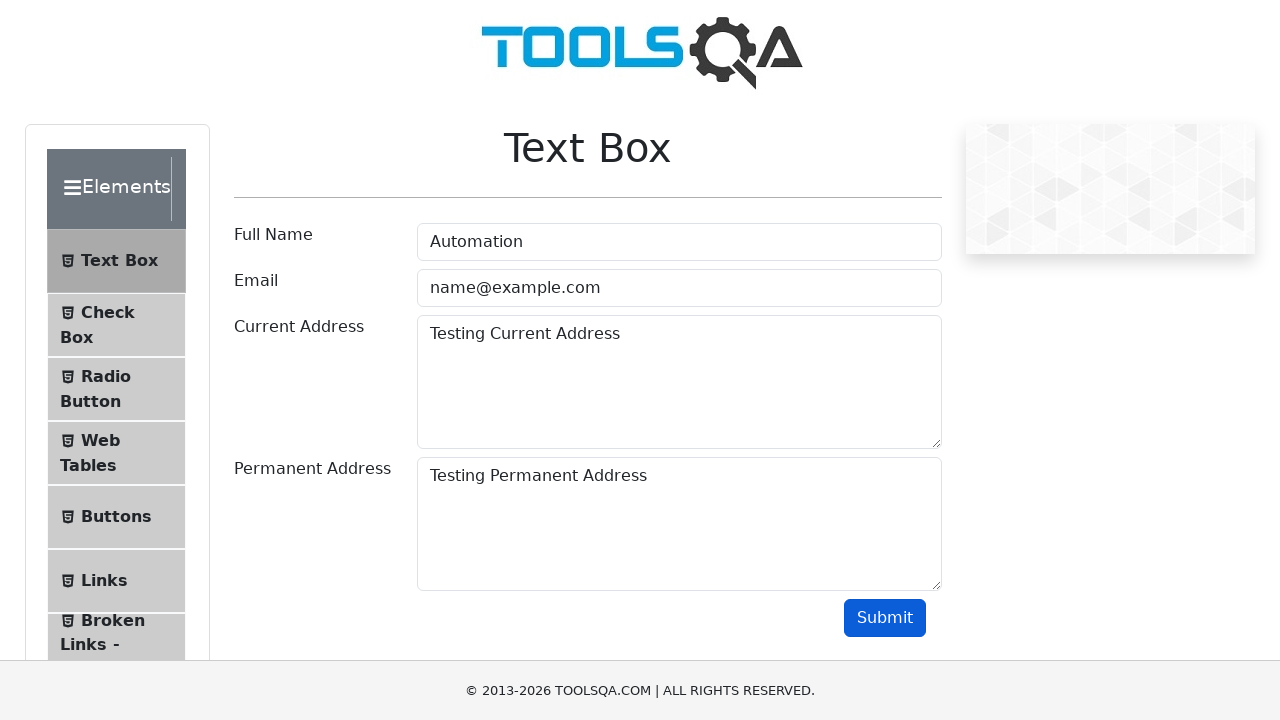

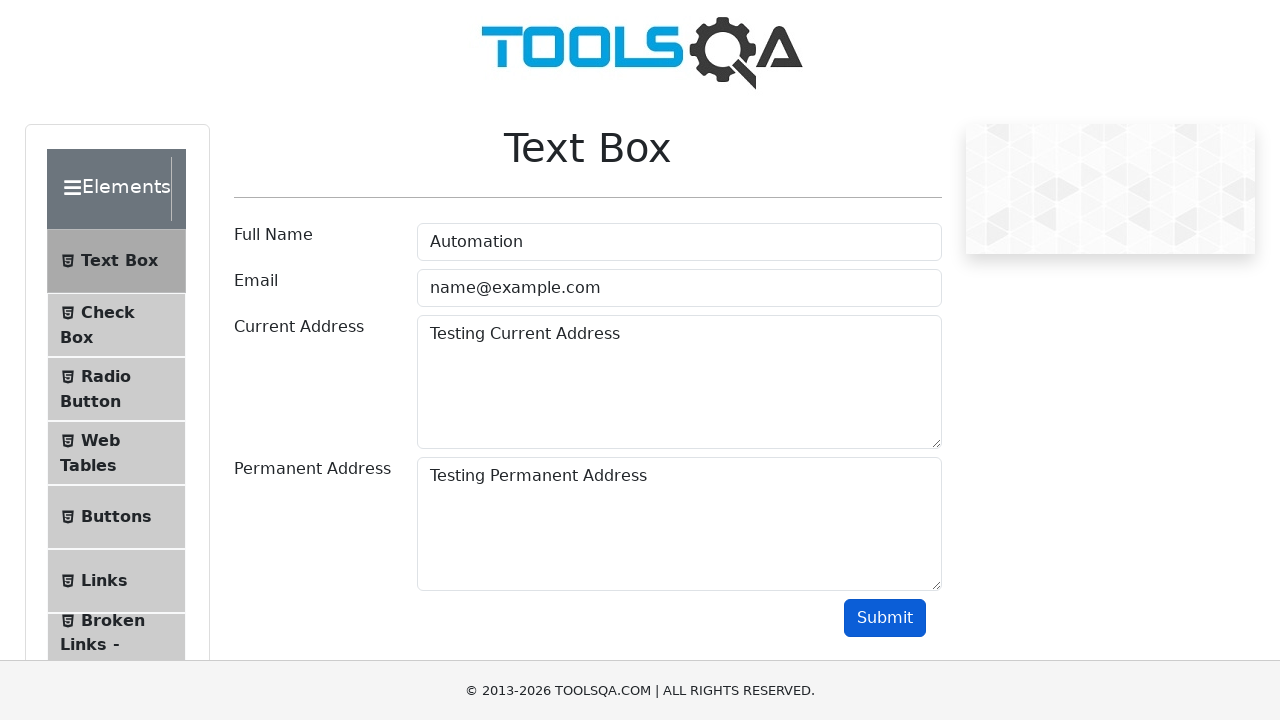